Tests dynamic loading functionality by clicking a Start button, waiting for a loading indicator to disappear, and verifying that "Hello World!" text is displayed.

Starting URL: https://automationfc.github.io/dynamic-loading/

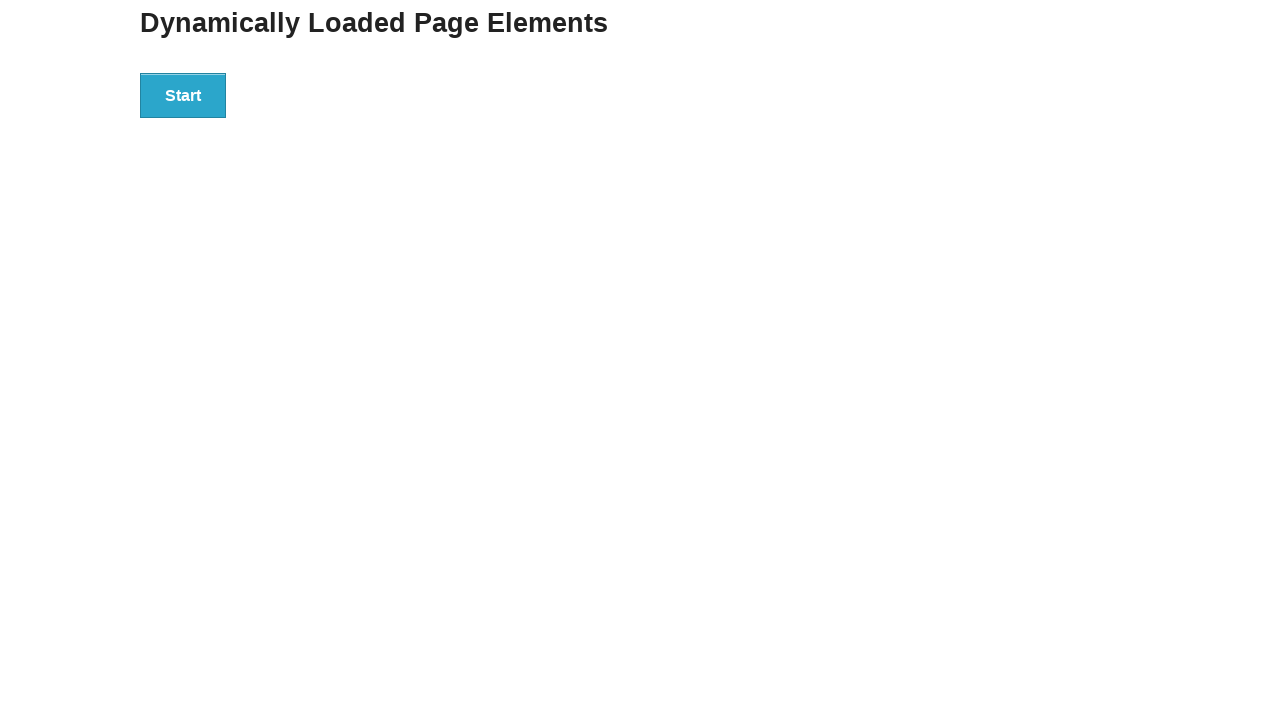

Clicked the Start button to initiate dynamic loading at (183, 95) on xpath=//*[text()='Start']
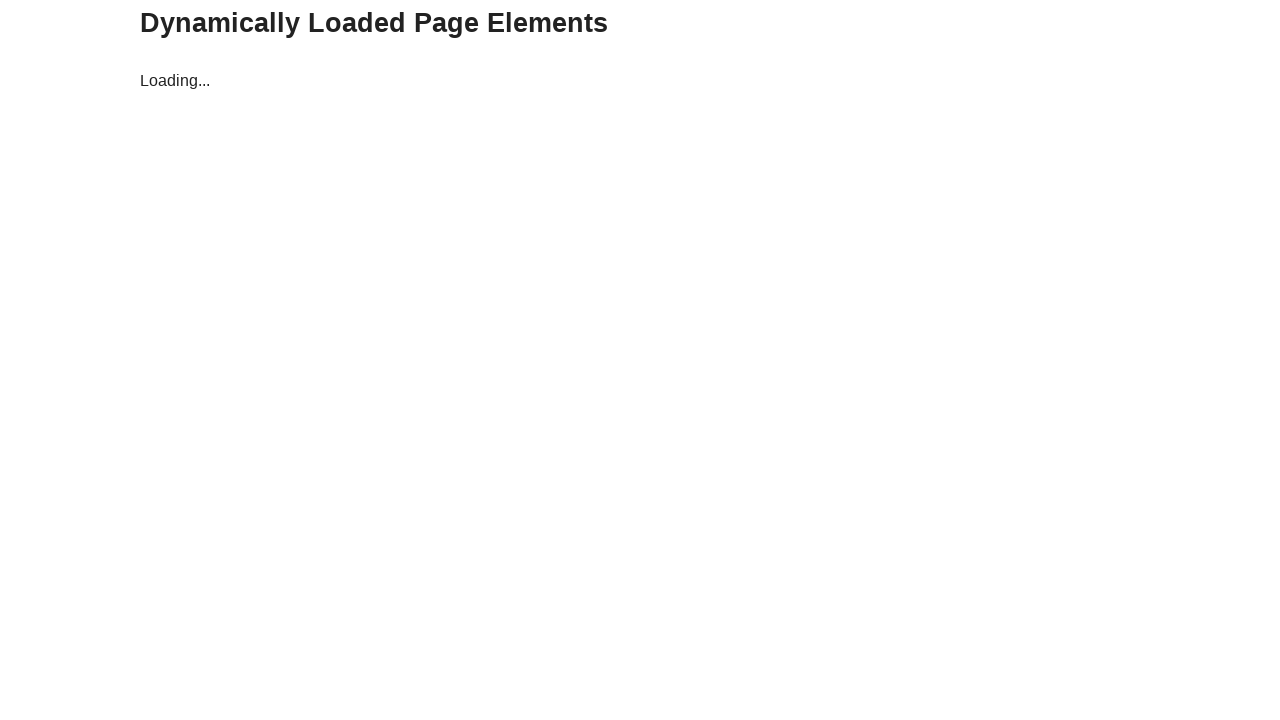

Loading indicator disappeared after dynamic content loaded
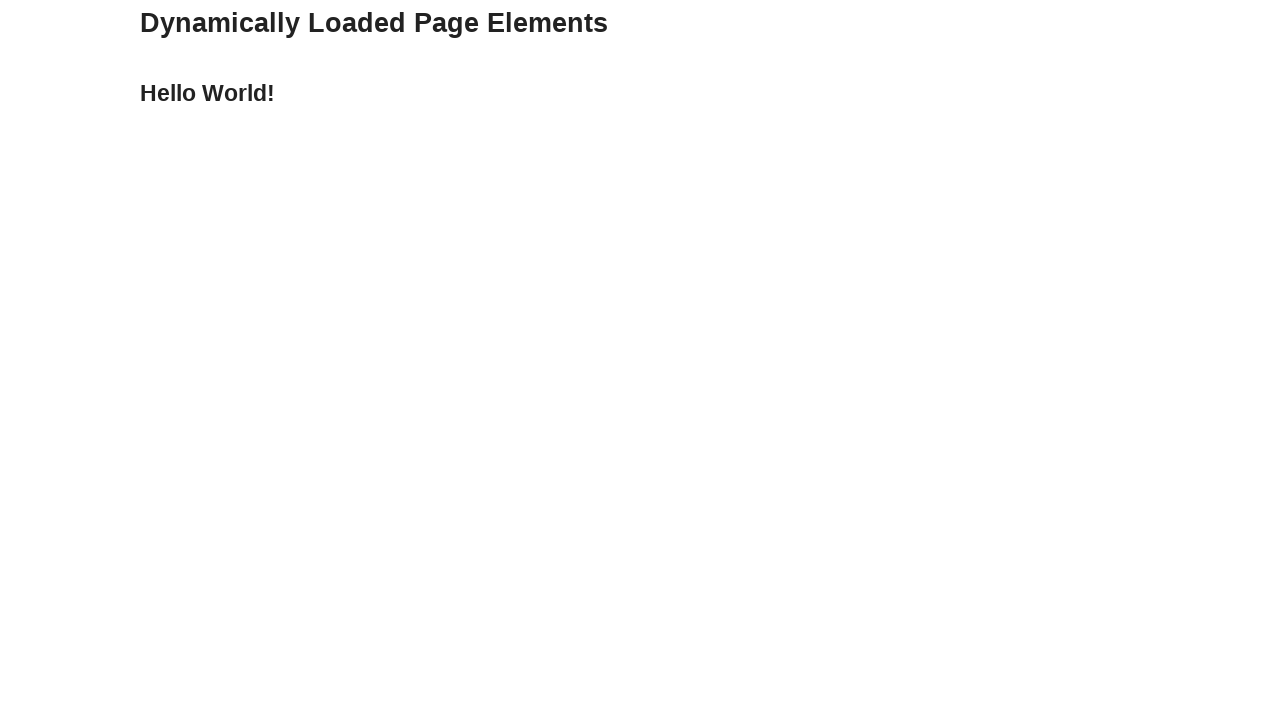

Hello World! text became visible after loading completed
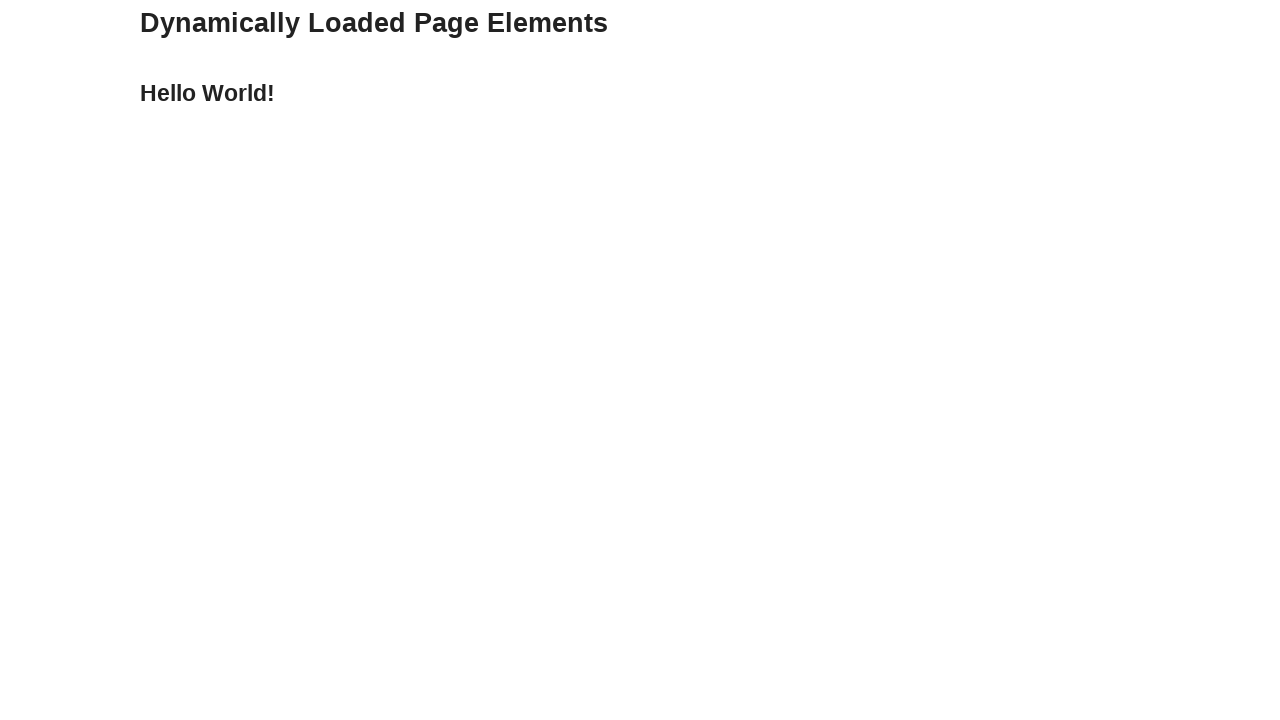

Verified that Hello World! text is visible
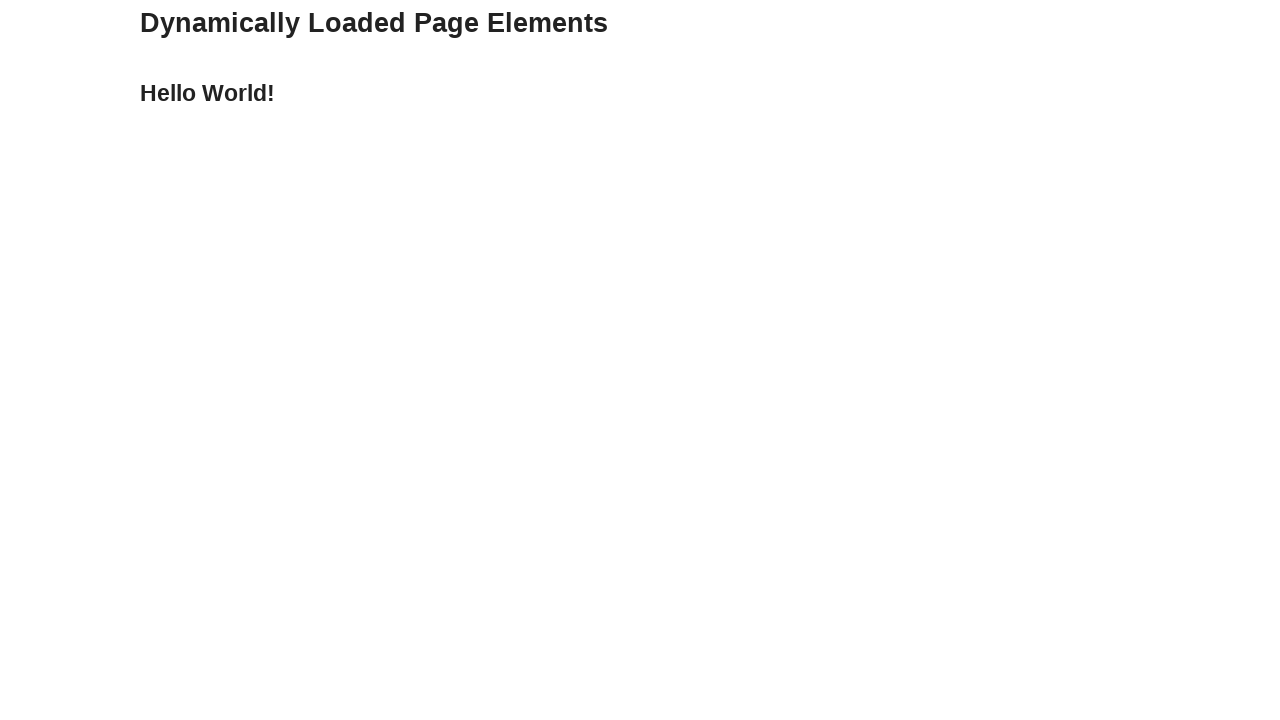

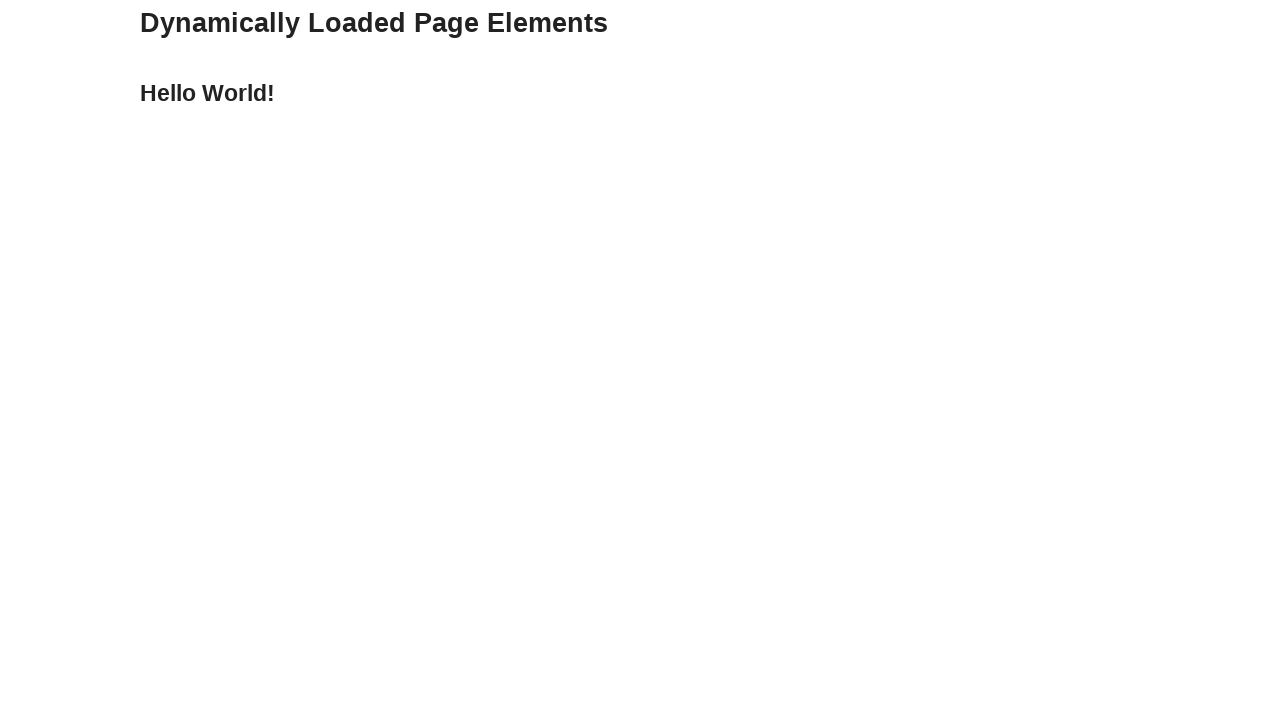